Tests registration form with email containing two consecutive dots

Starting URL: http://intershop5.skillbox.ru/register/

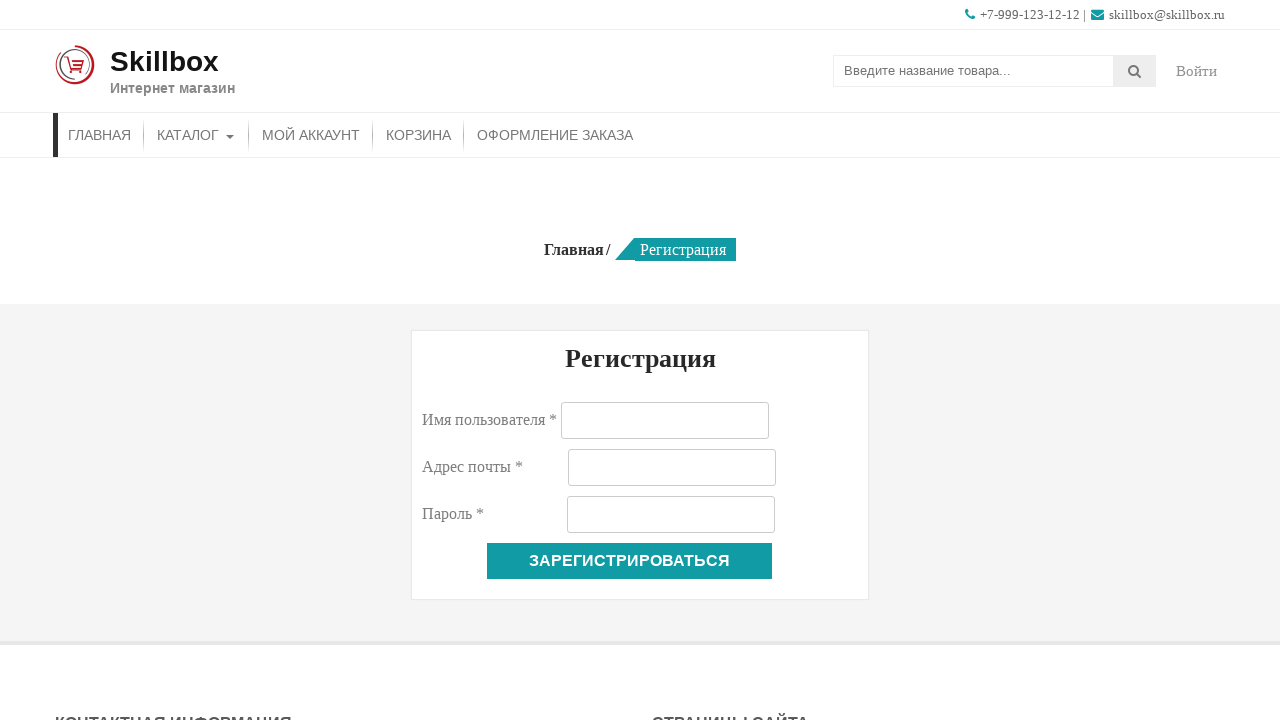

Filled username field with 'Two Dots' on //input[@name='username']
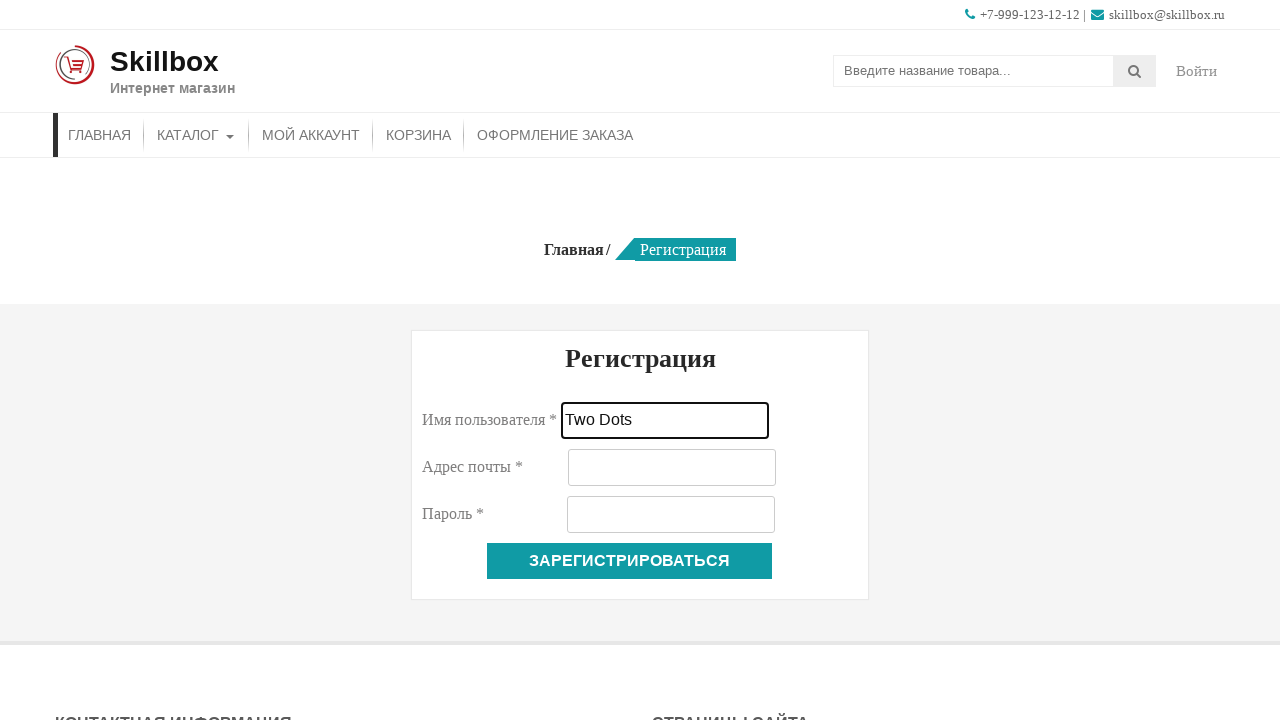

Filled email field with invalid email containing two consecutive dots: 'twodots@inarow..com' on //input[@name='email']
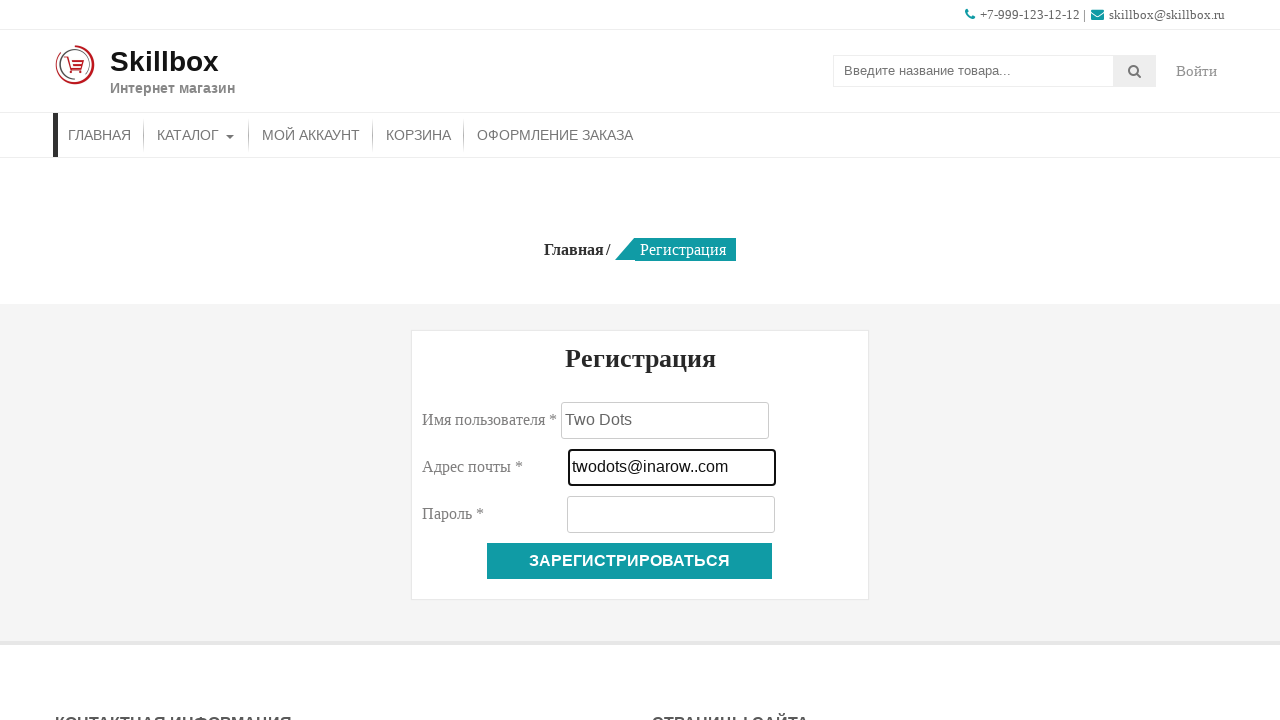

Filled password field with 'Pass-123' on //input[@name='password']
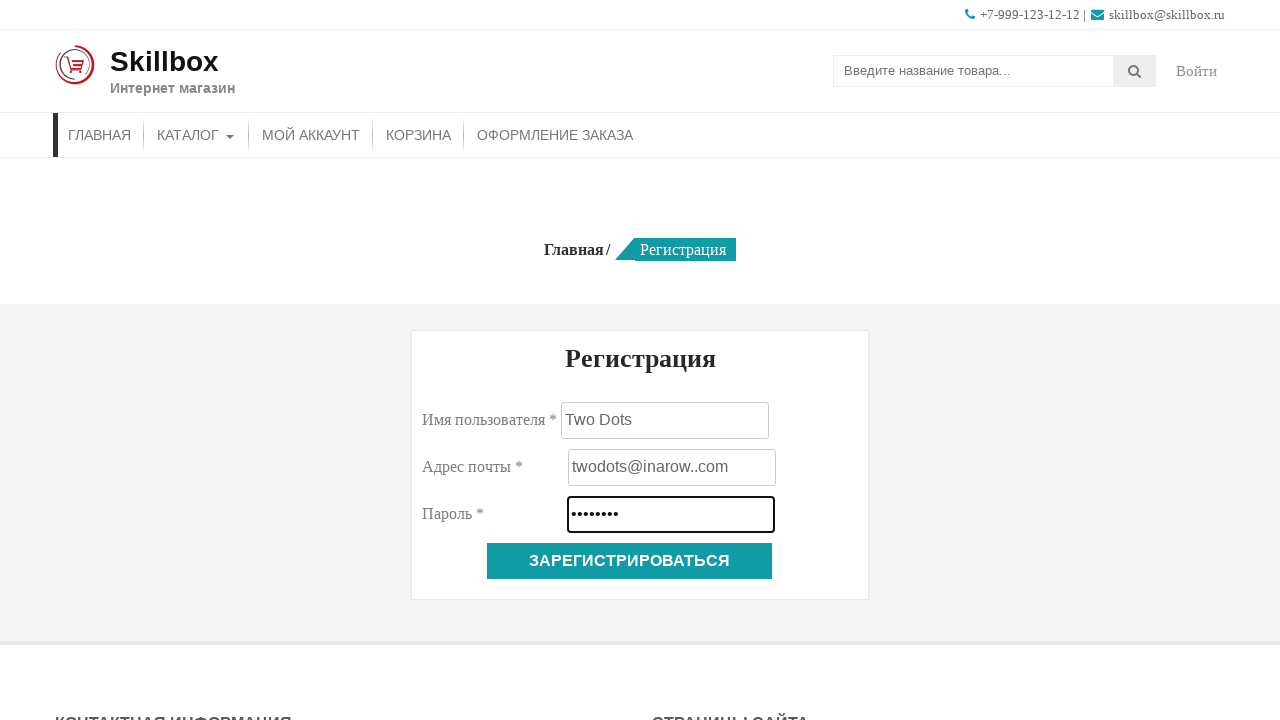

Clicked register button to submit form with invalid email at (630, 561) on xpath=//button[@name='register']
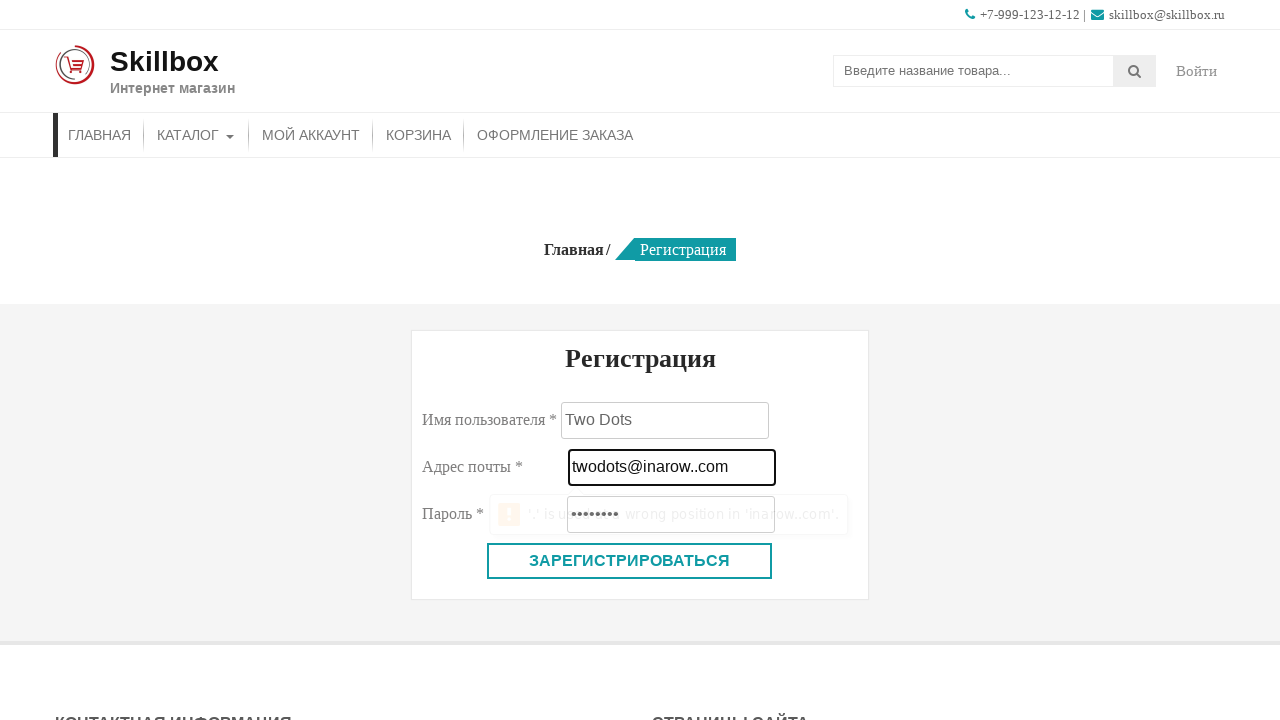

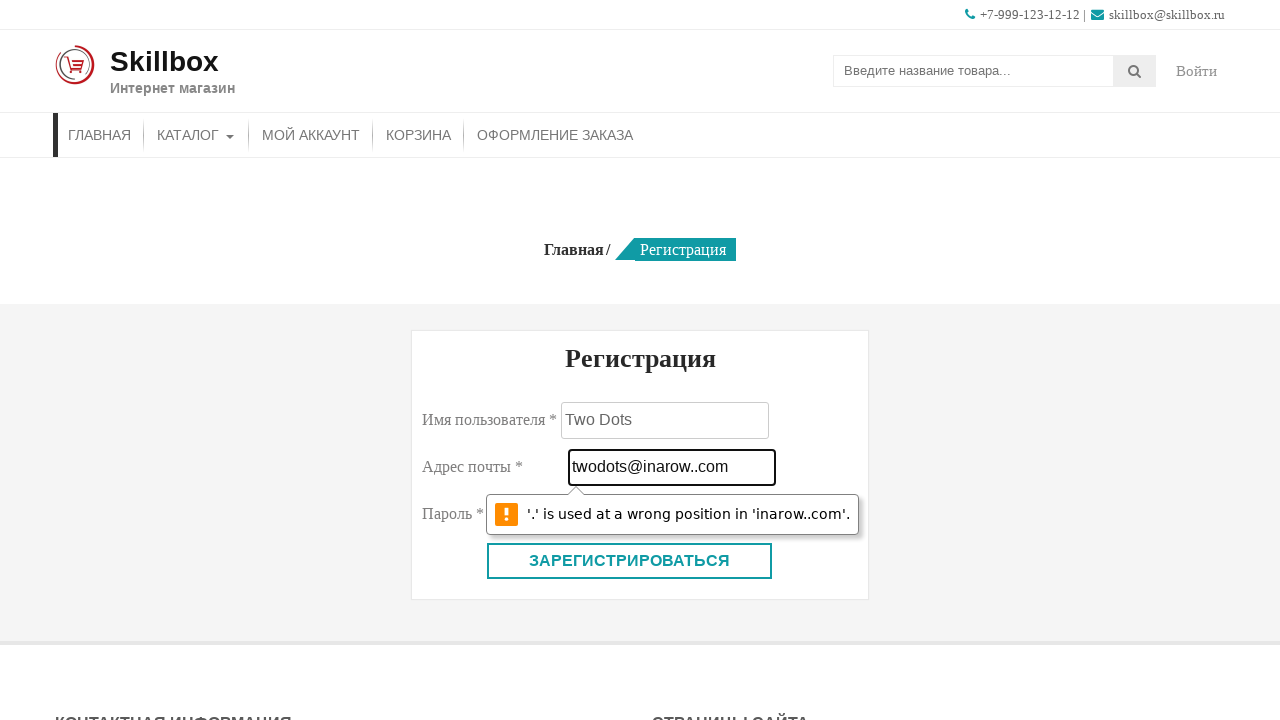